Tests a todo list application by adding multiple todo items and marking them as completed

Starting URL: https://example.cypress.io/todo

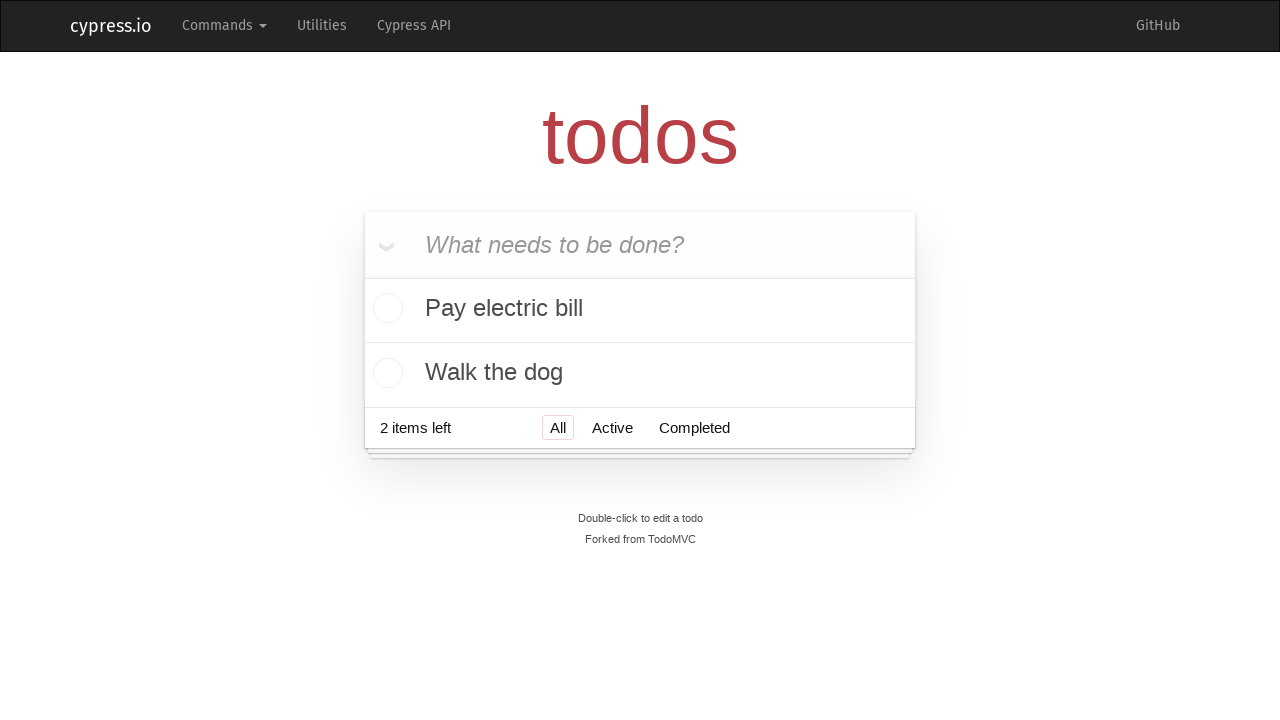

Filled todo input field with 'Visit Paris' on .new-todo
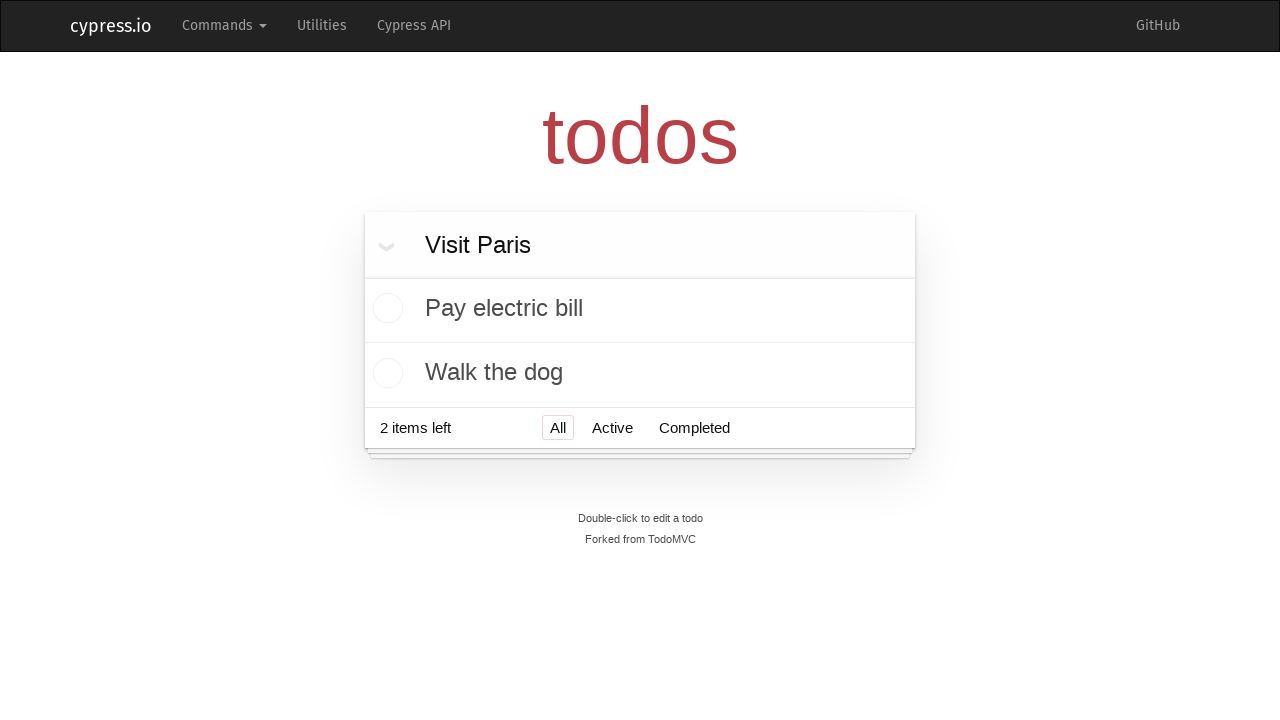

Pressed Enter to add 'Visit Paris' to the todo list on .new-todo
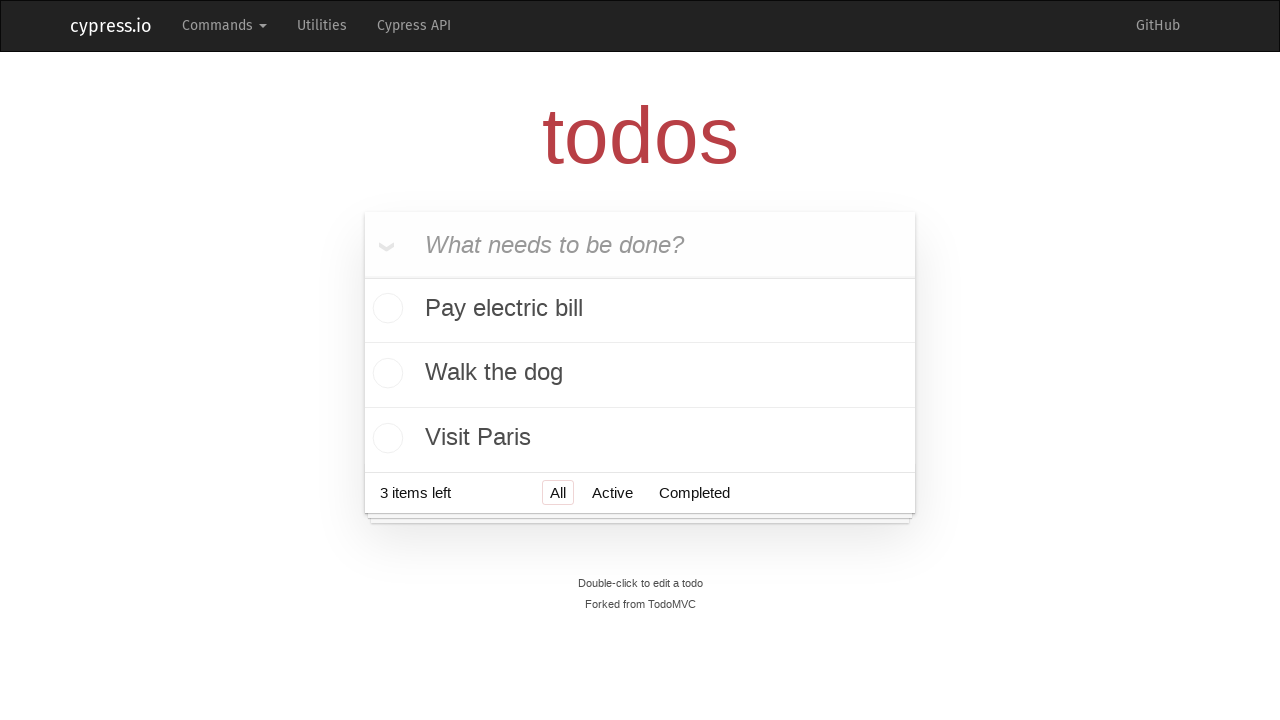

Filled todo input field with 'Visit Prague' on .new-todo
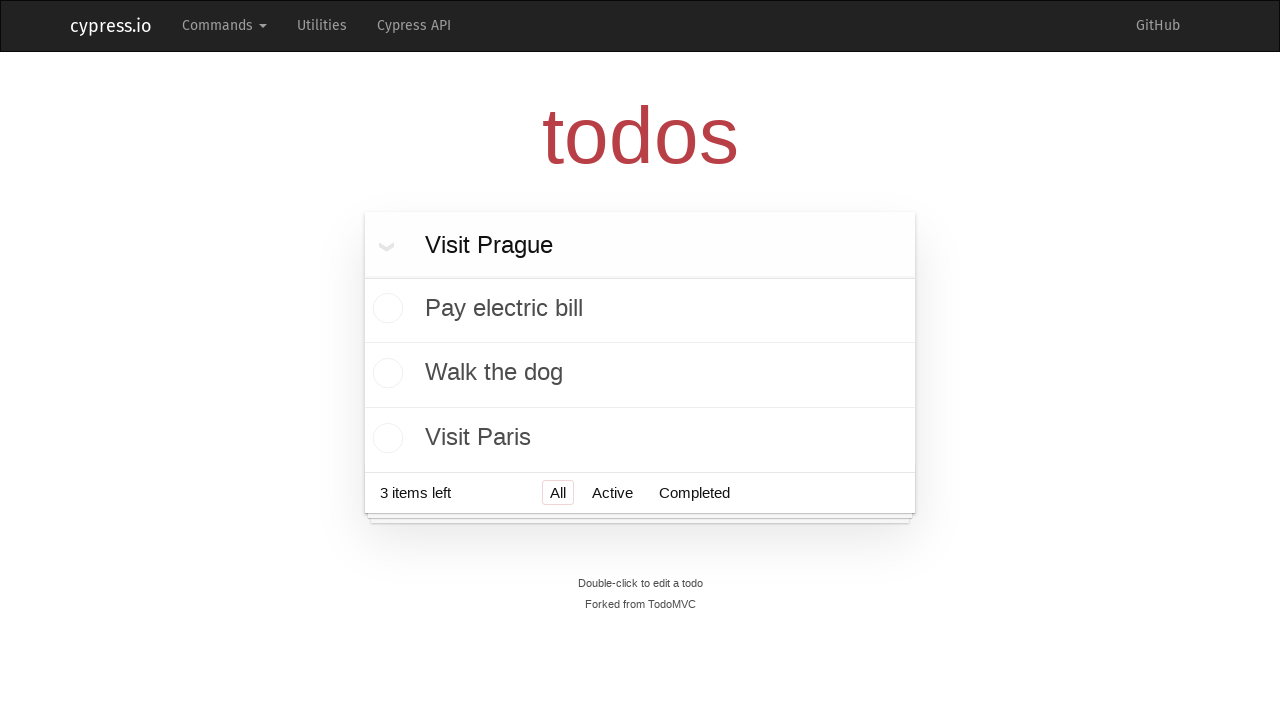

Pressed Enter to add 'Visit Prague' to the todo list on .new-todo
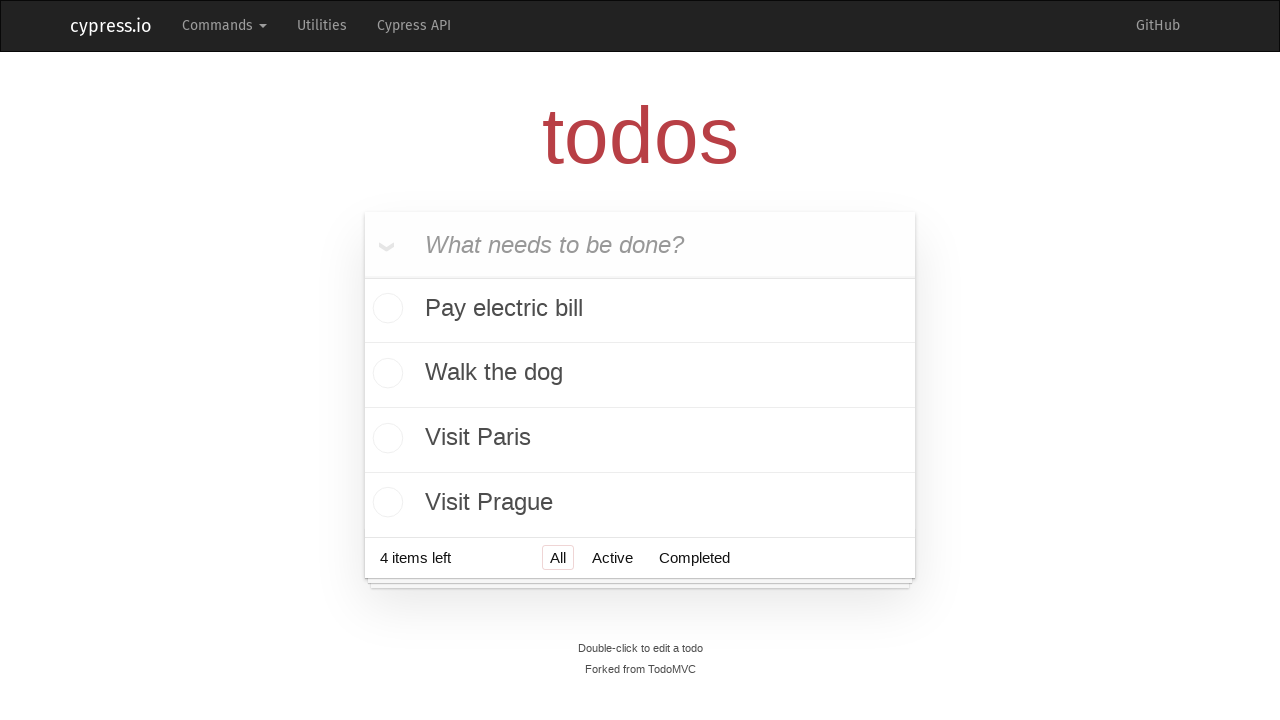

Filled todo input field with 'Visit London' on .new-todo
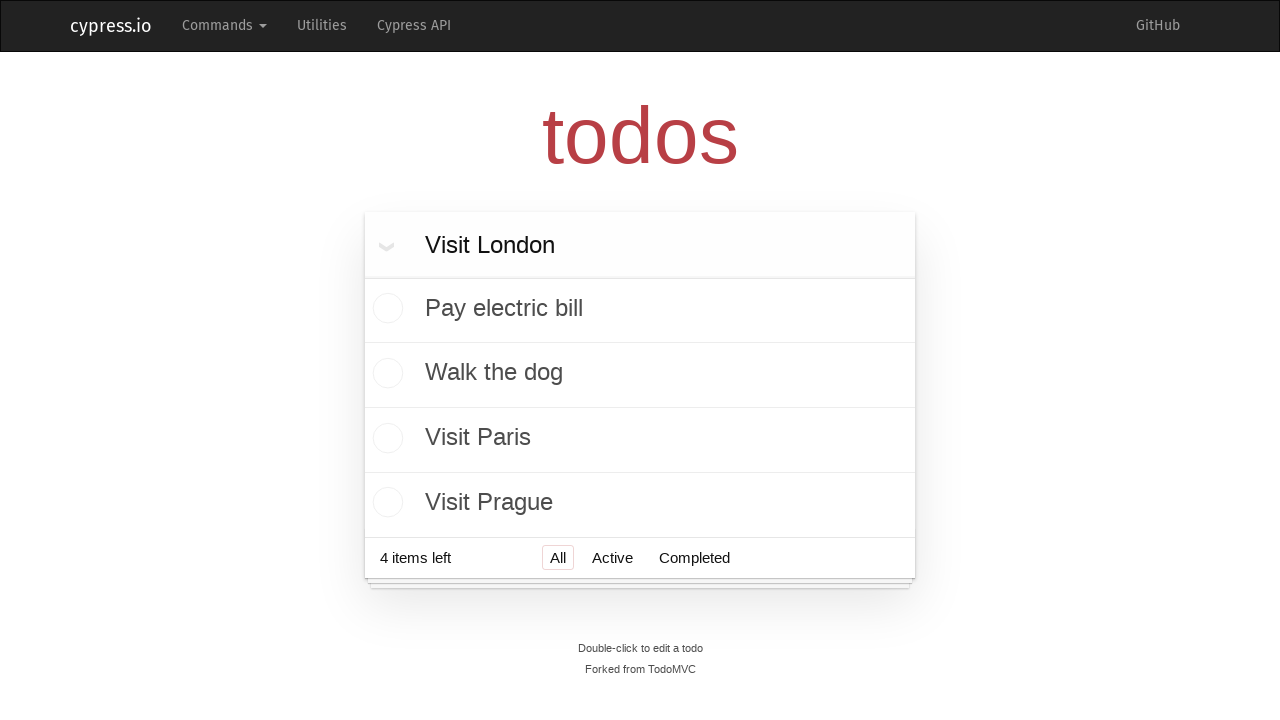

Pressed Enter to add 'Visit London' to the todo list on .new-todo
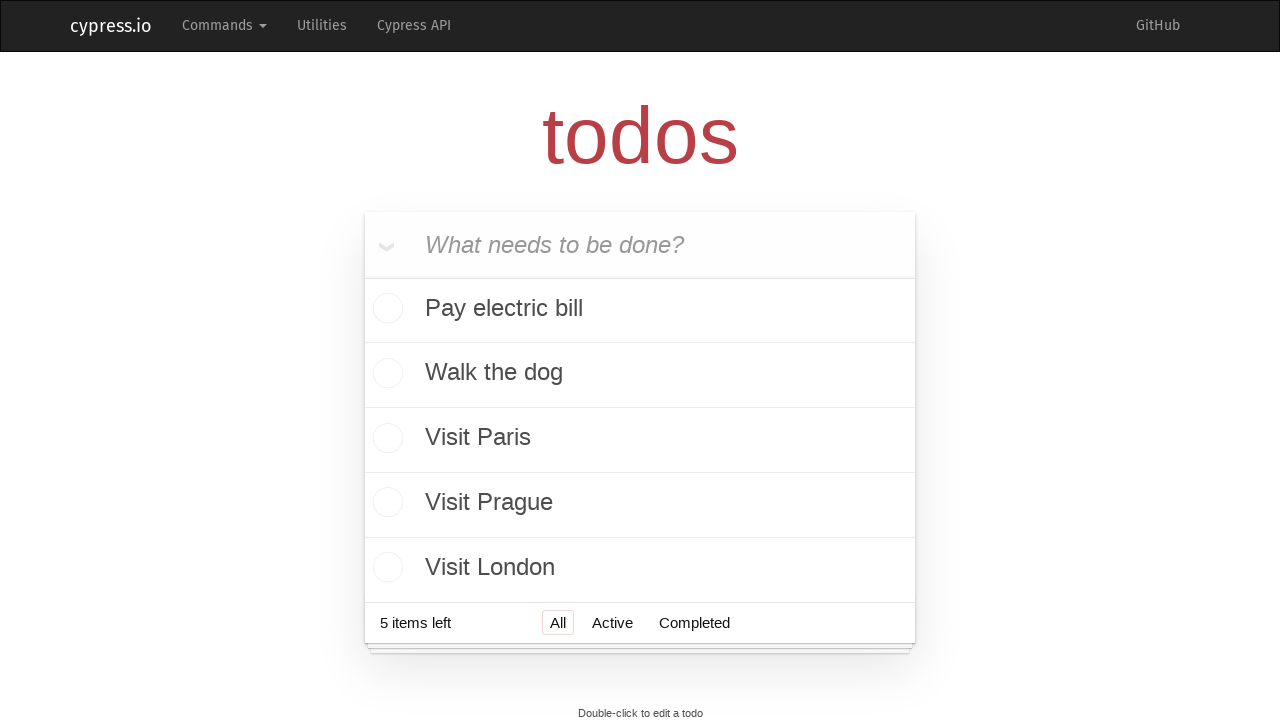

Filled todo input field with 'Visit New York' on .new-todo
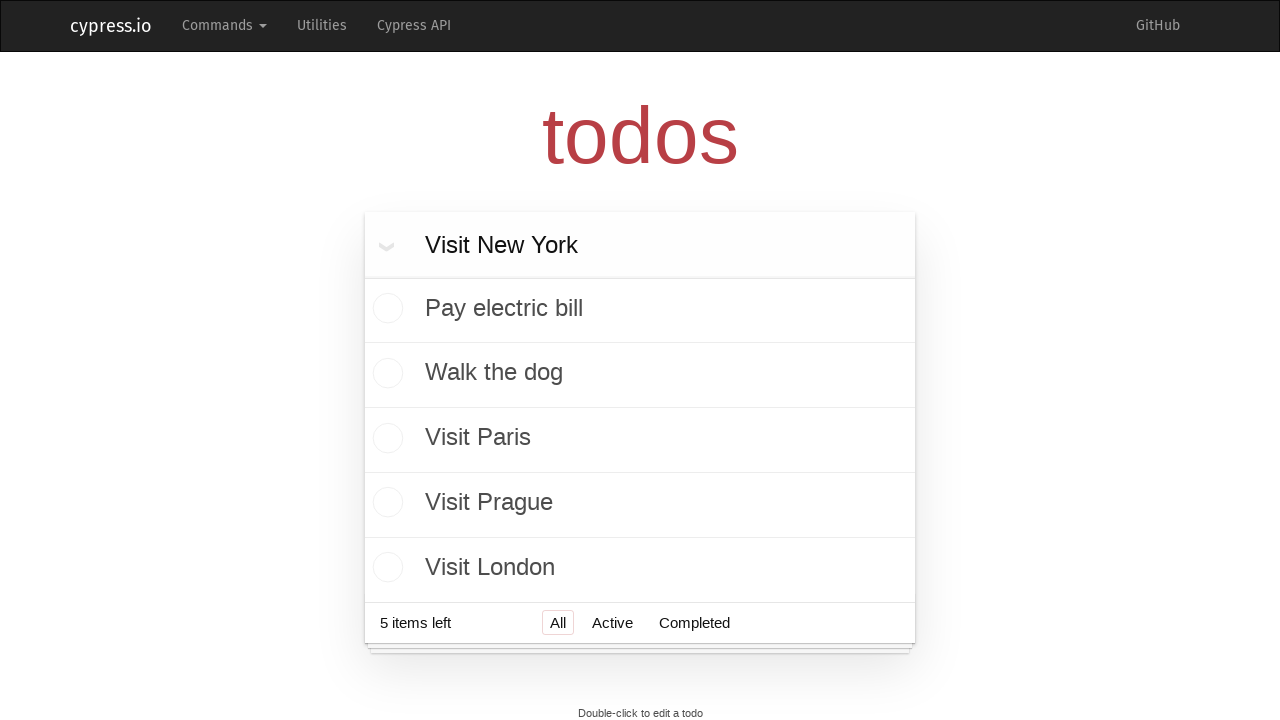

Pressed Enter to add 'Visit New York' to the todo list on .new-todo
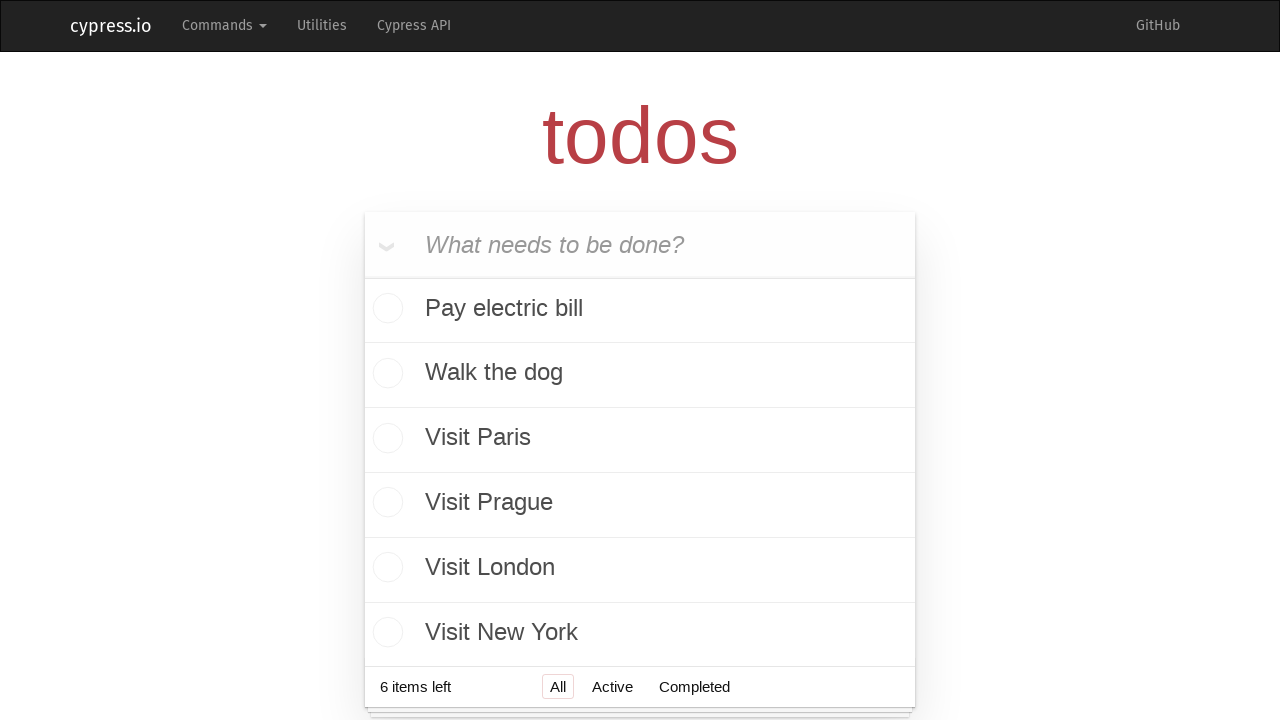

Filled todo input field with 'Visit Belgrade' on .new-todo
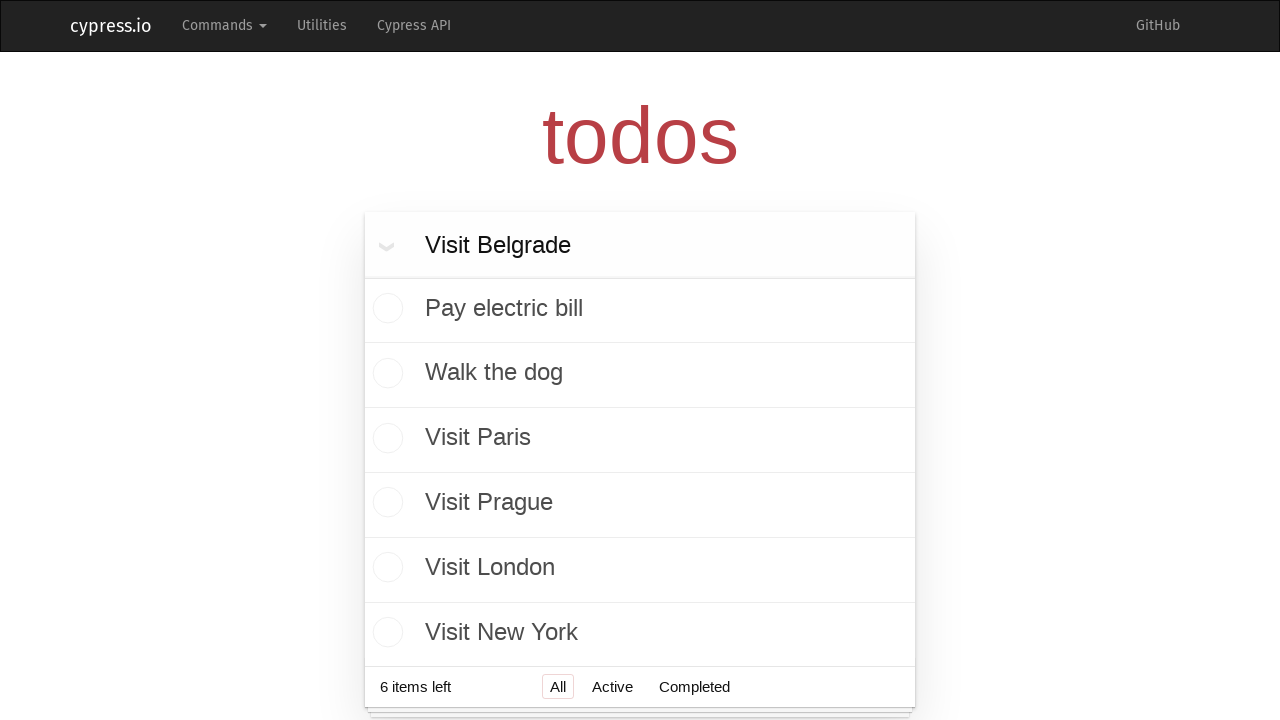

Pressed Enter to add 'Visit Belgrade' to the todo list on .new-todo
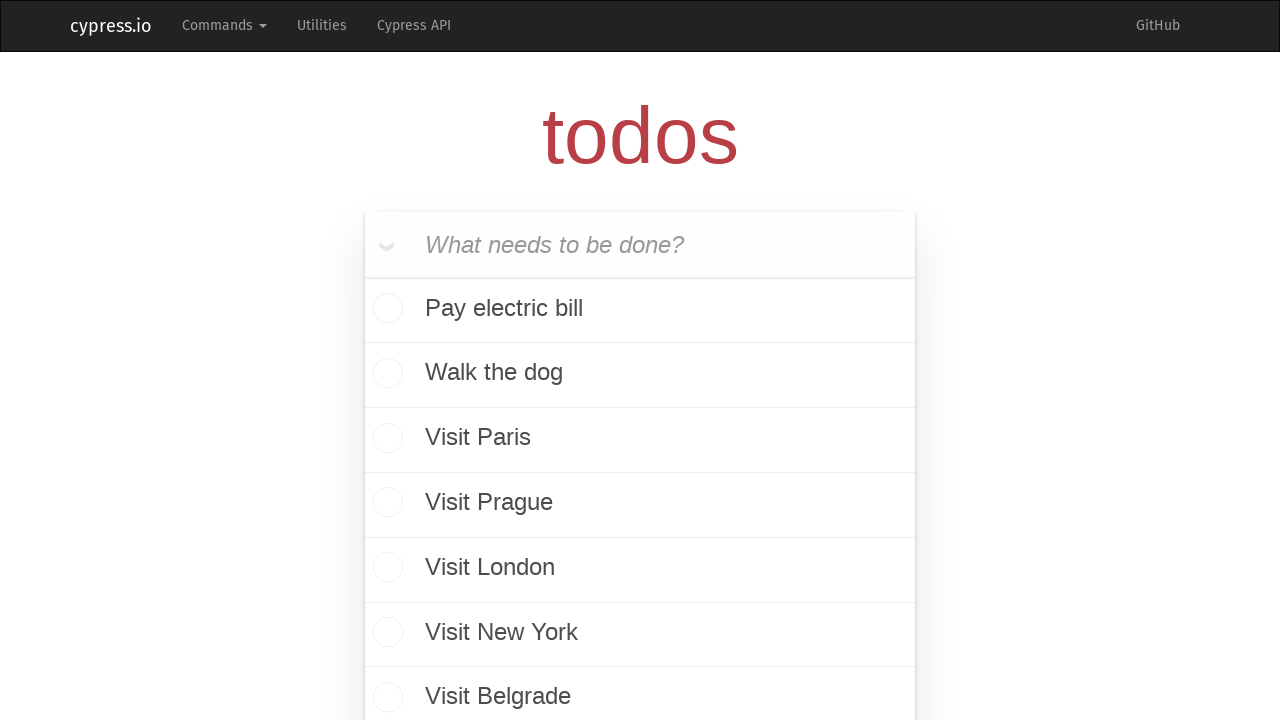

Marked todo item 'Visit Paris' as completed at (385, 440) on .todo-list > li:nth-child(3) > div > input
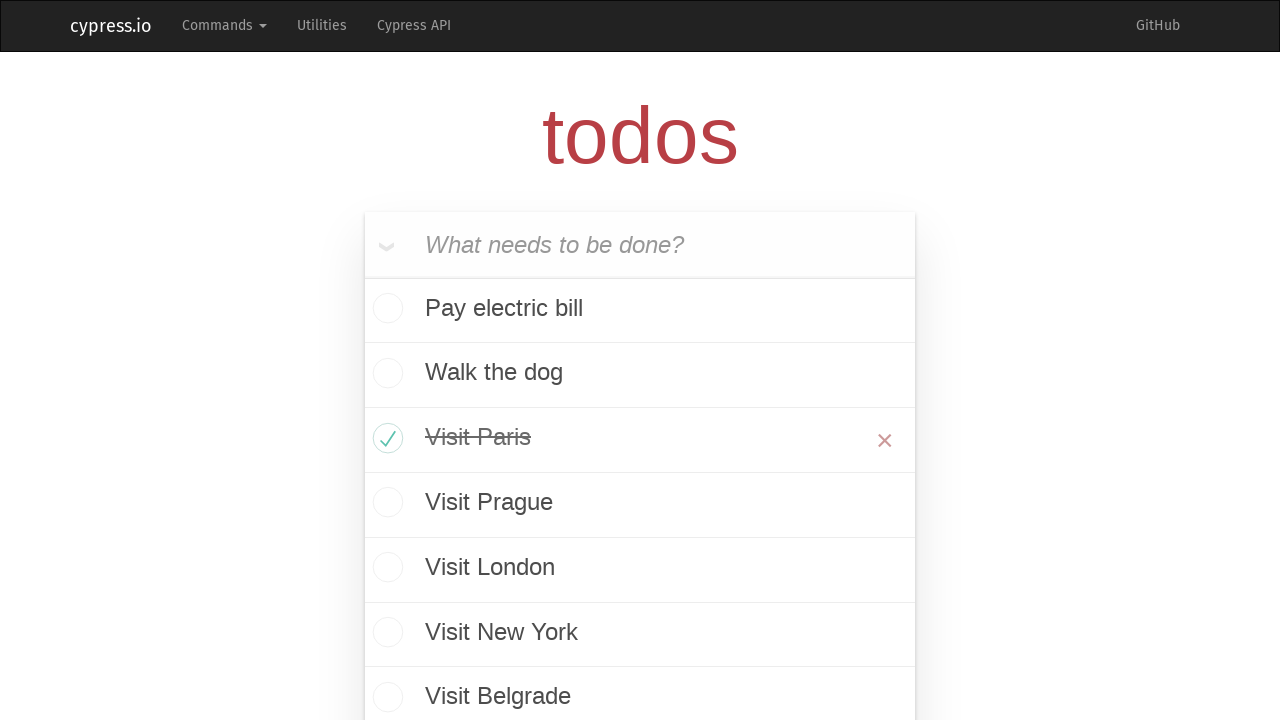

Marked todo item 'Visit Prague' as completed at (385, 505) on .todo-list > li:nth-child(4) > div > input
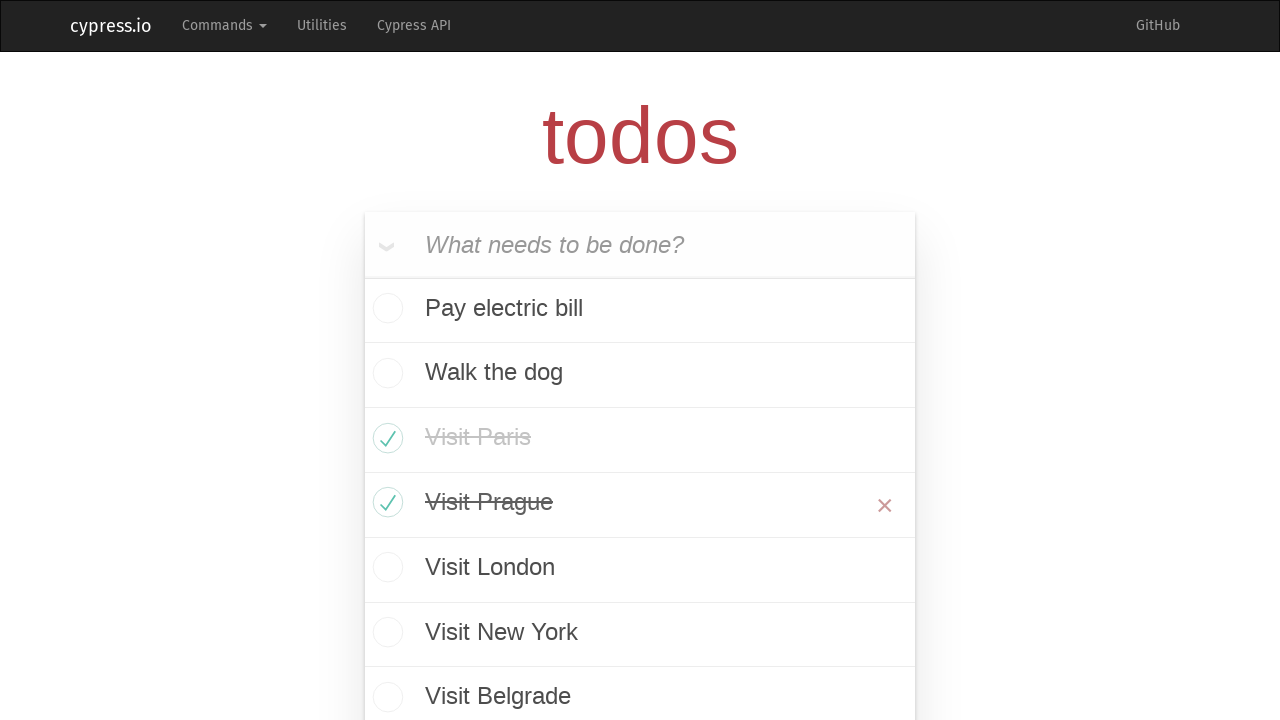

Marked todo item 'Visit London' as completed at (385, 570) on .todo-list > li:nth-child(5) > div > input
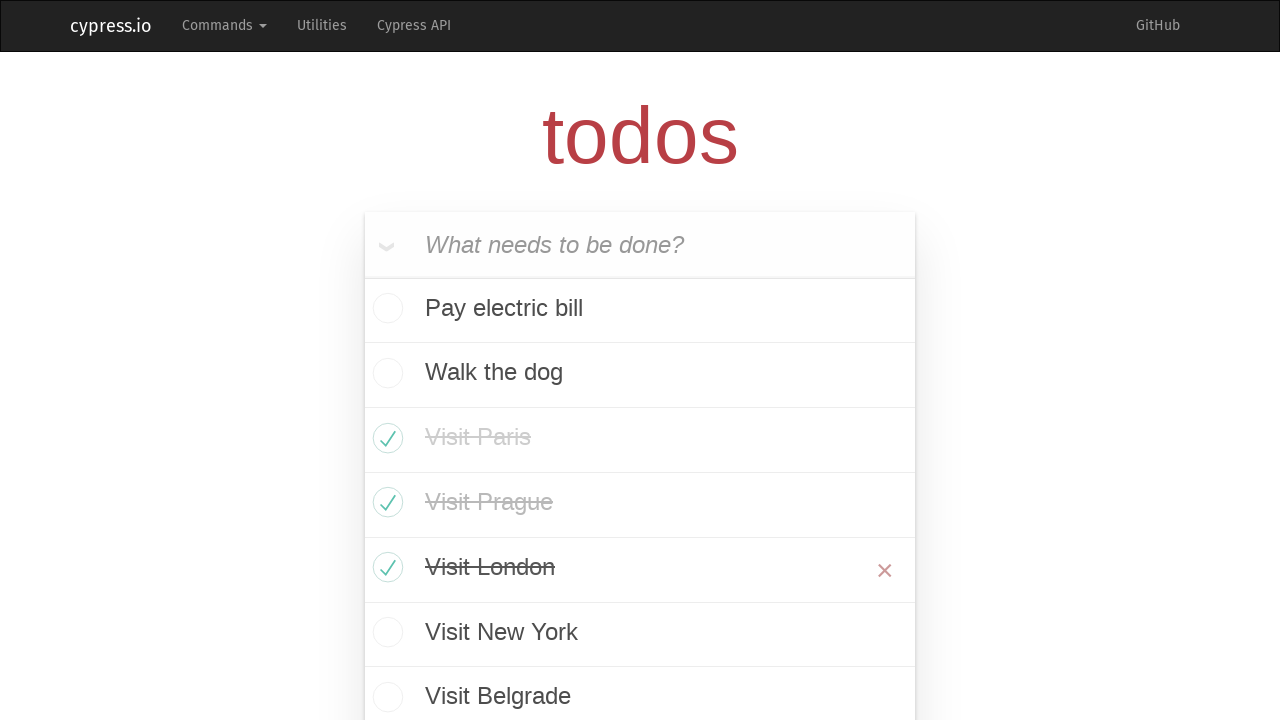

Marked todo item 'Visit New York' as completed at (385, 634) on .todo-list > li:nth-child(6) > div > input
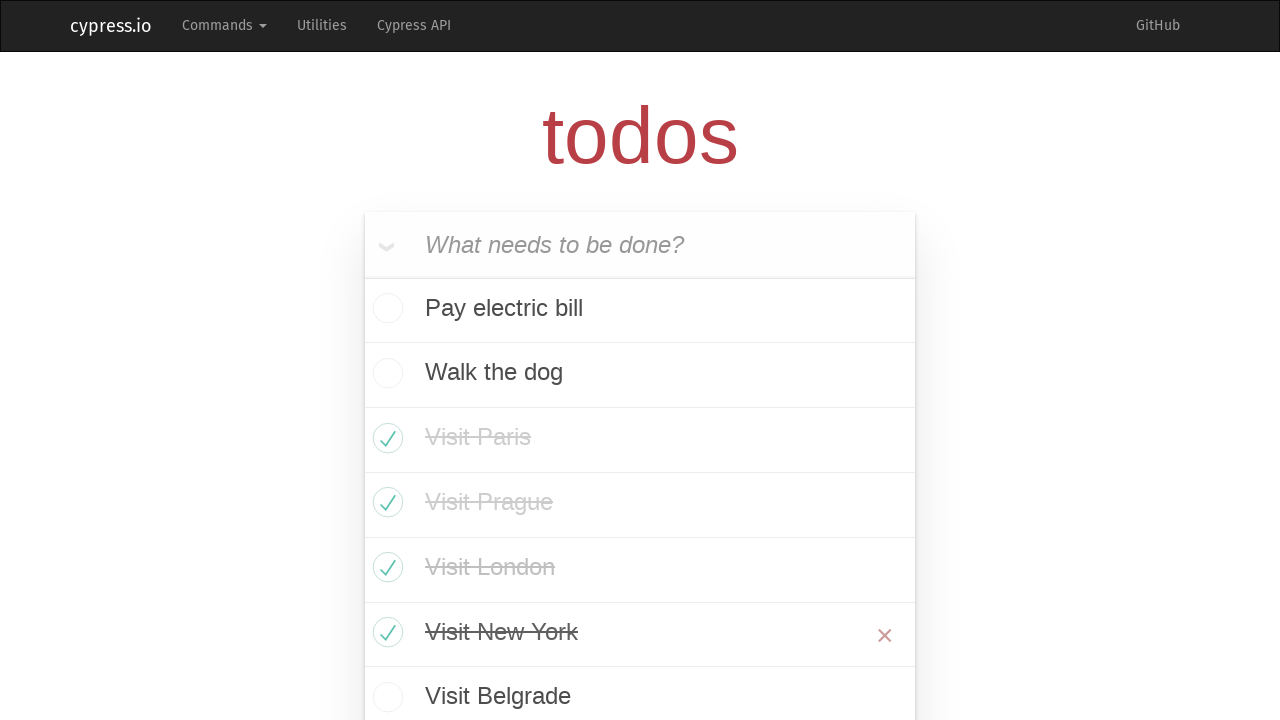

Marked todo item 'Visit Belgrade' as completed at (385, 697) on .todo-list > li:nth-child(7) > div > input
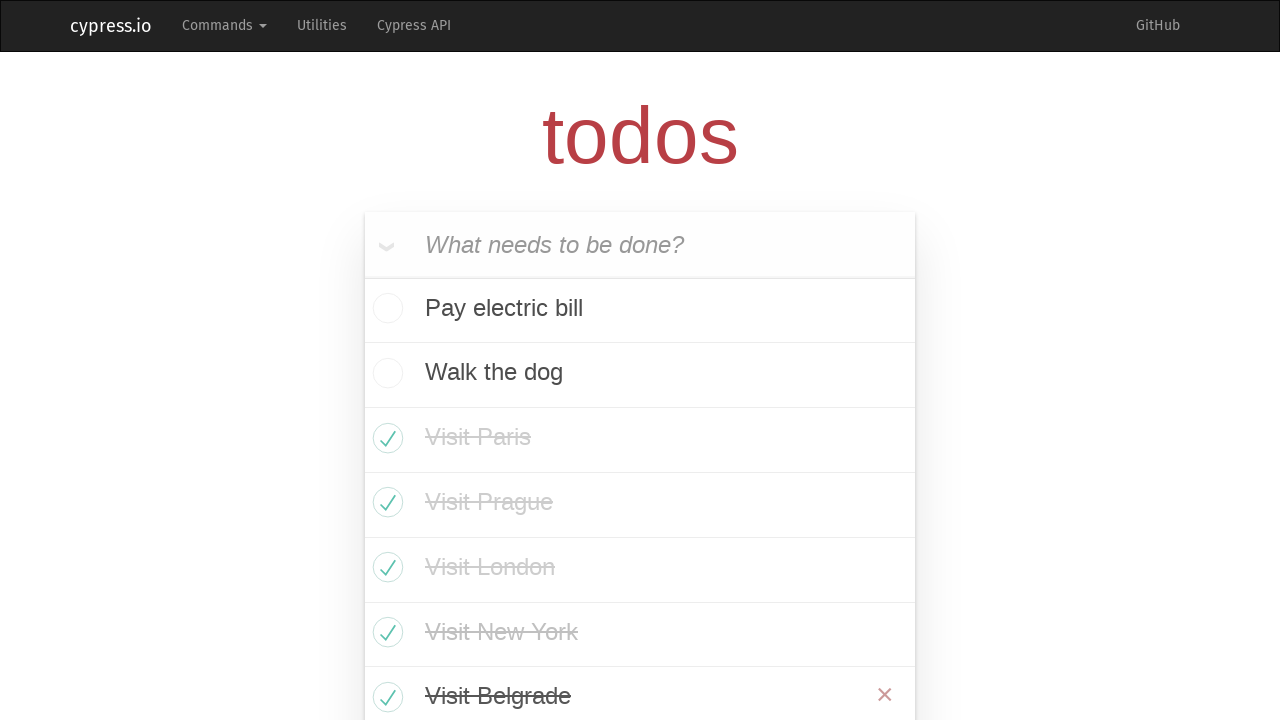

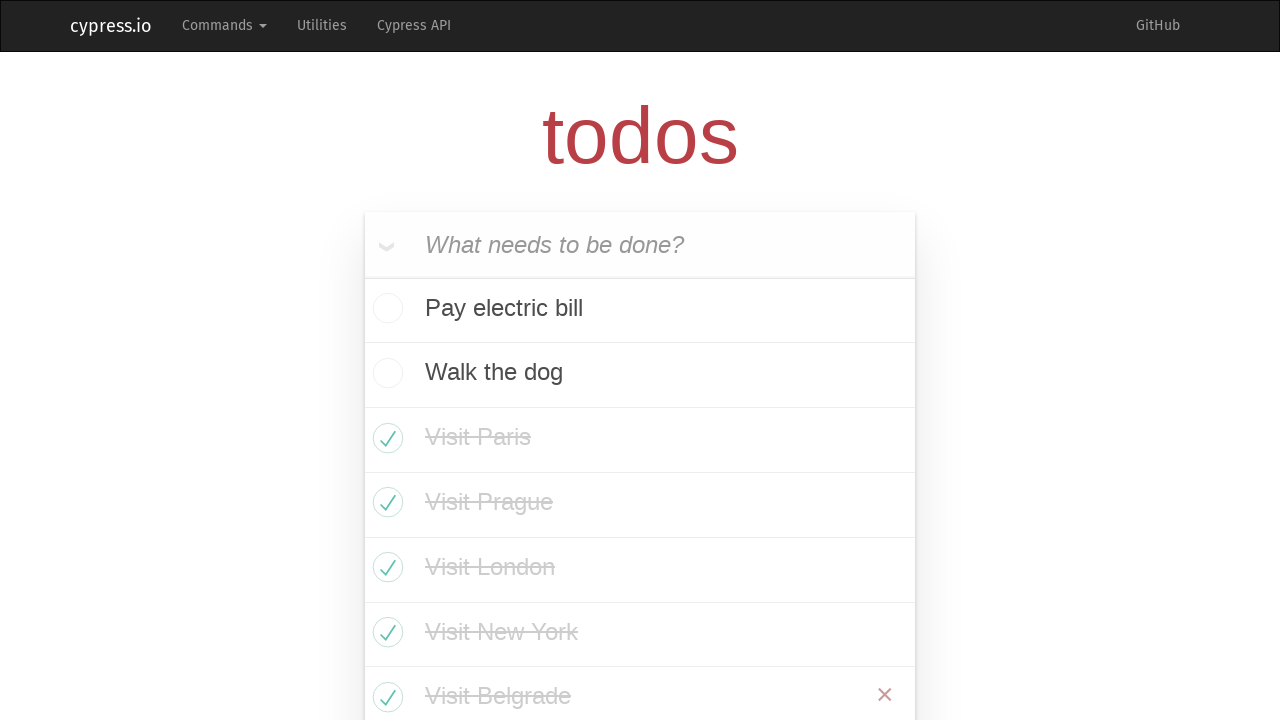